Tests dropdown selection by selecting Option 1 using visible text method

Starting URL: https://the-internet.herokuapp.com/dropdown

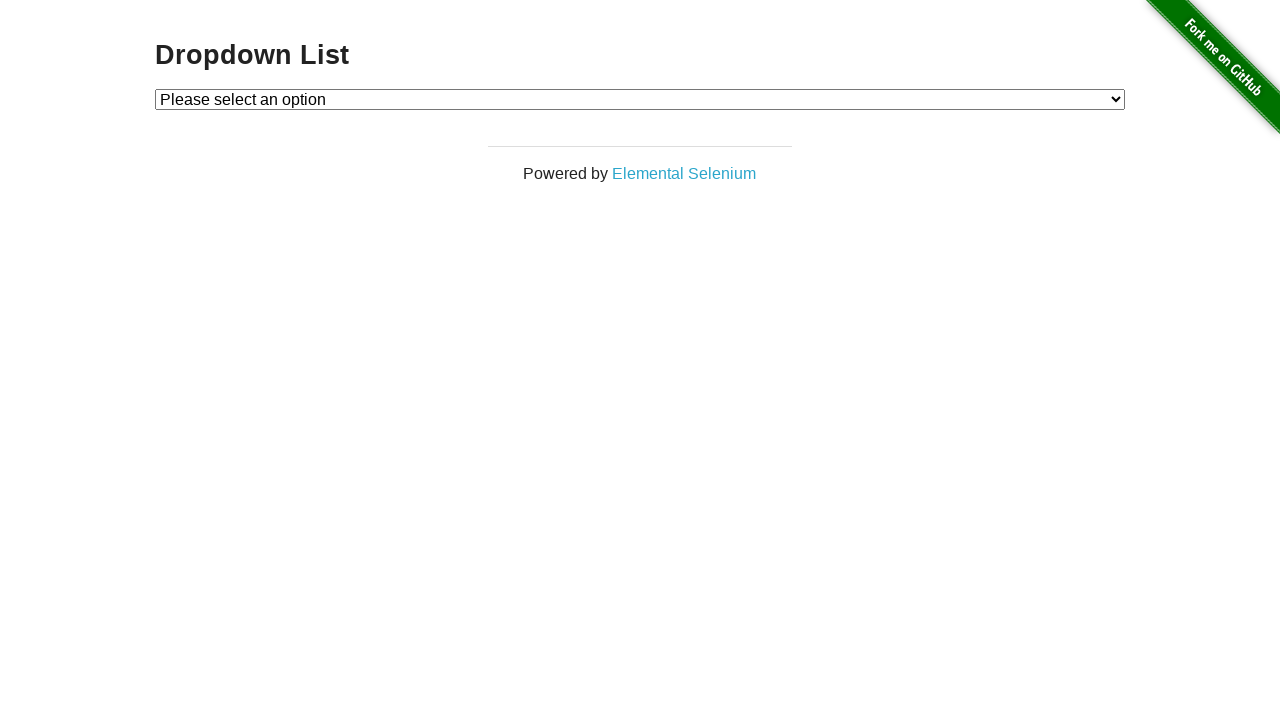

Navigated to dropdown test page
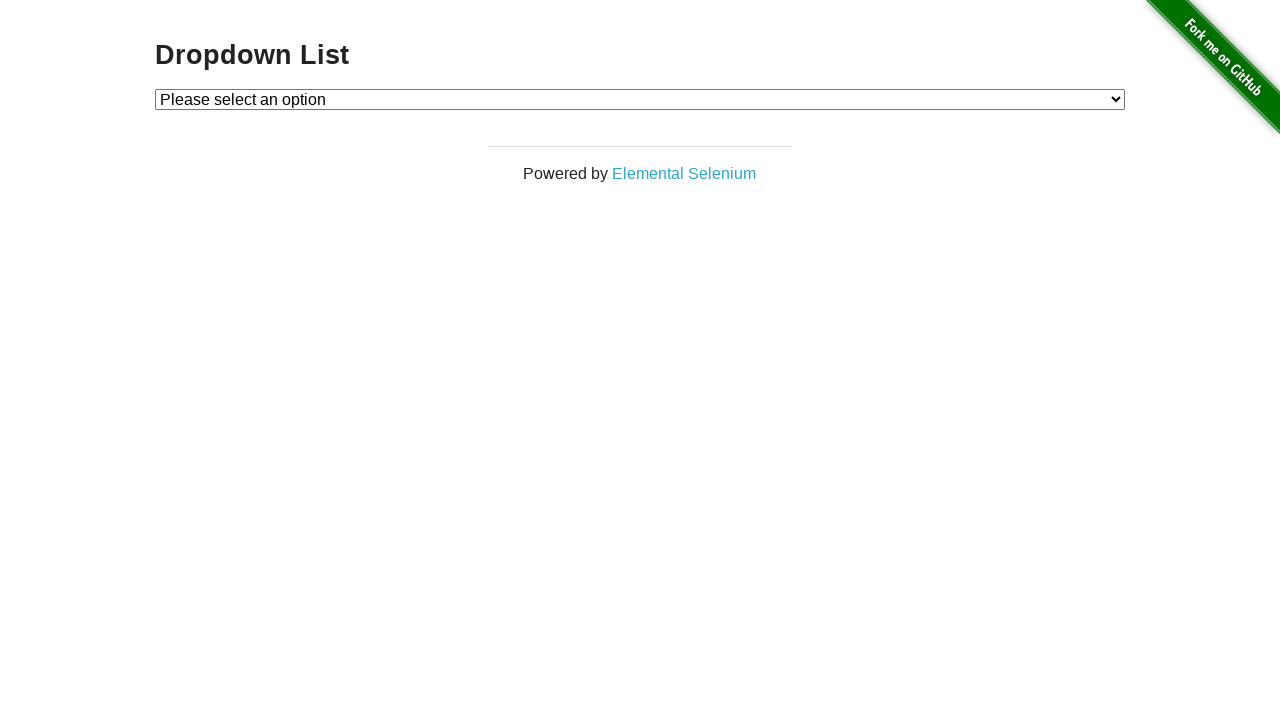

Selected Option 1 from dropdown using visible text on #dropdown
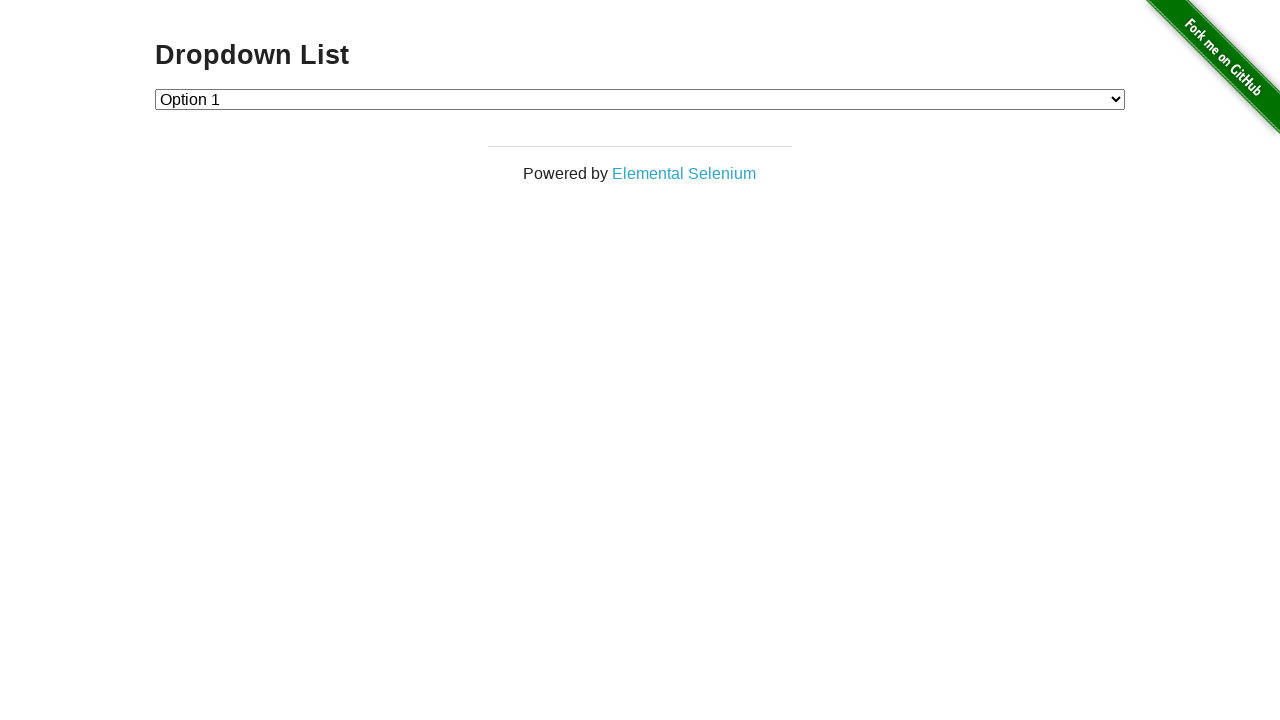

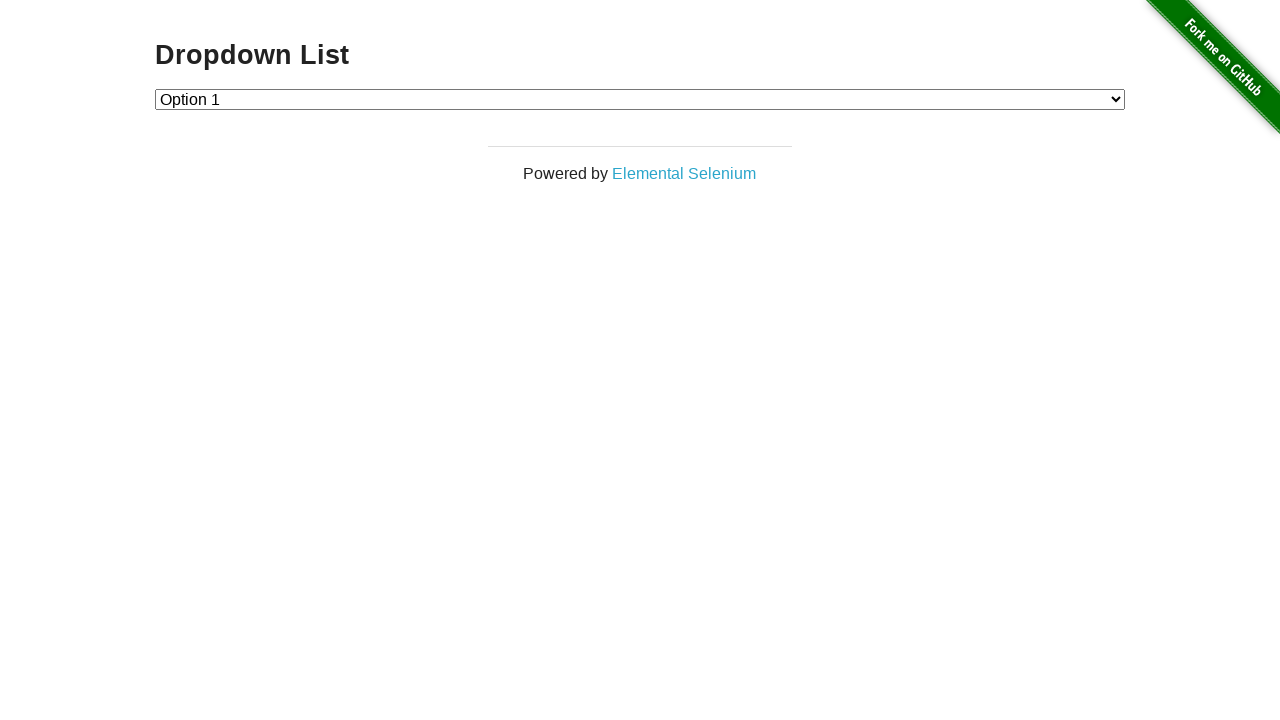